Tests ordering the Last Name column by clicking it twice for ascending and descending order

Starting URL: https://demoqa.com

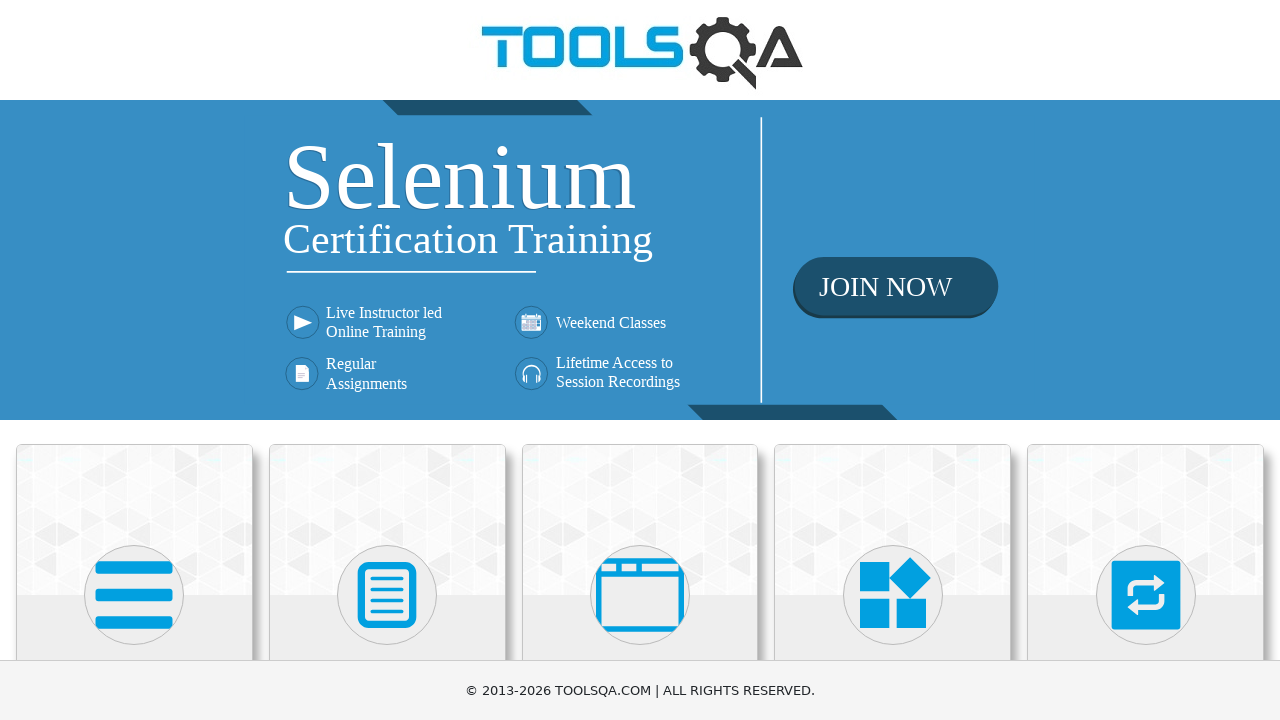

Navigated to https://demoqa.com
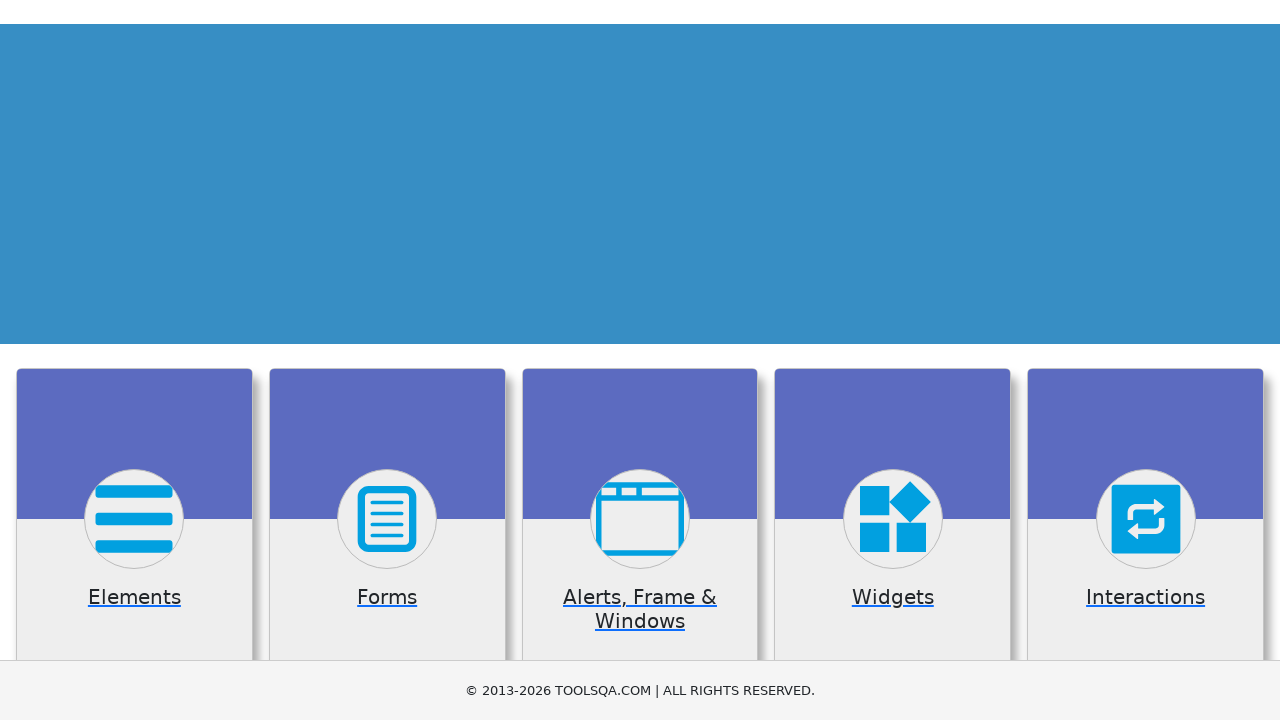

Clicked on Elements section at (134, 360) on internal:text="Elements"i
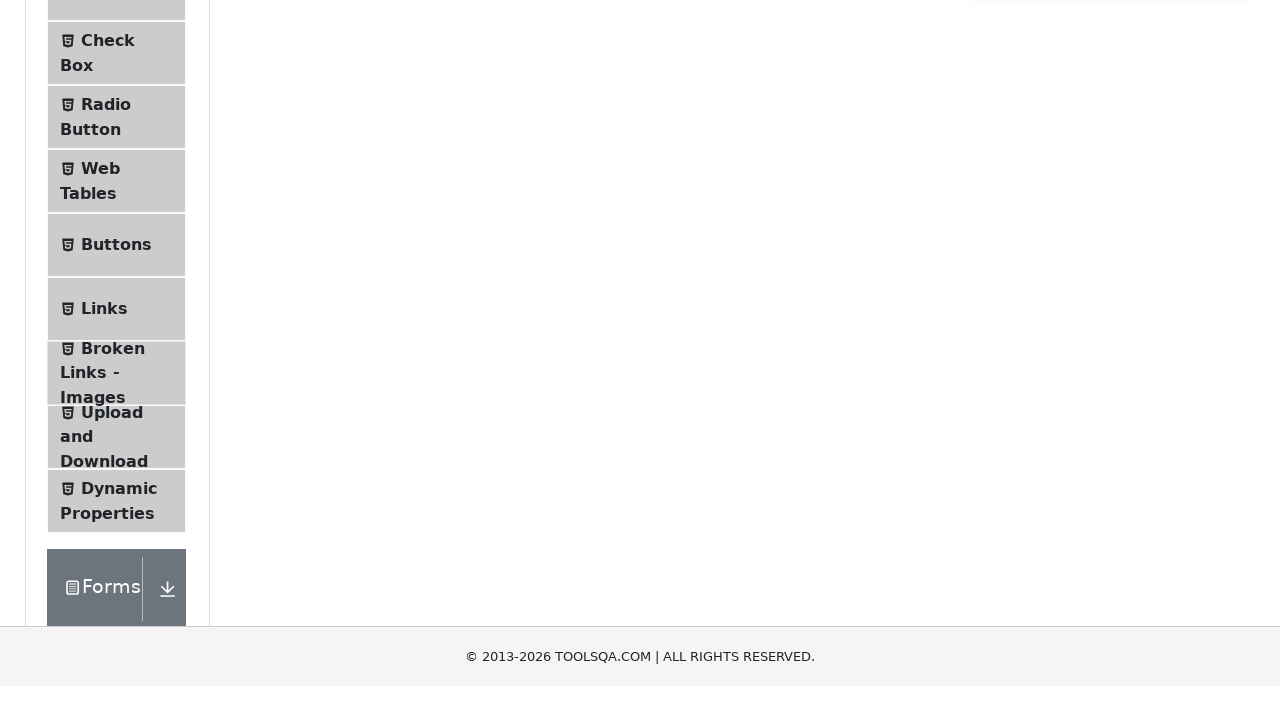

Clicked on Web Tables at (100, 440) on internal:text="Web Tables"i
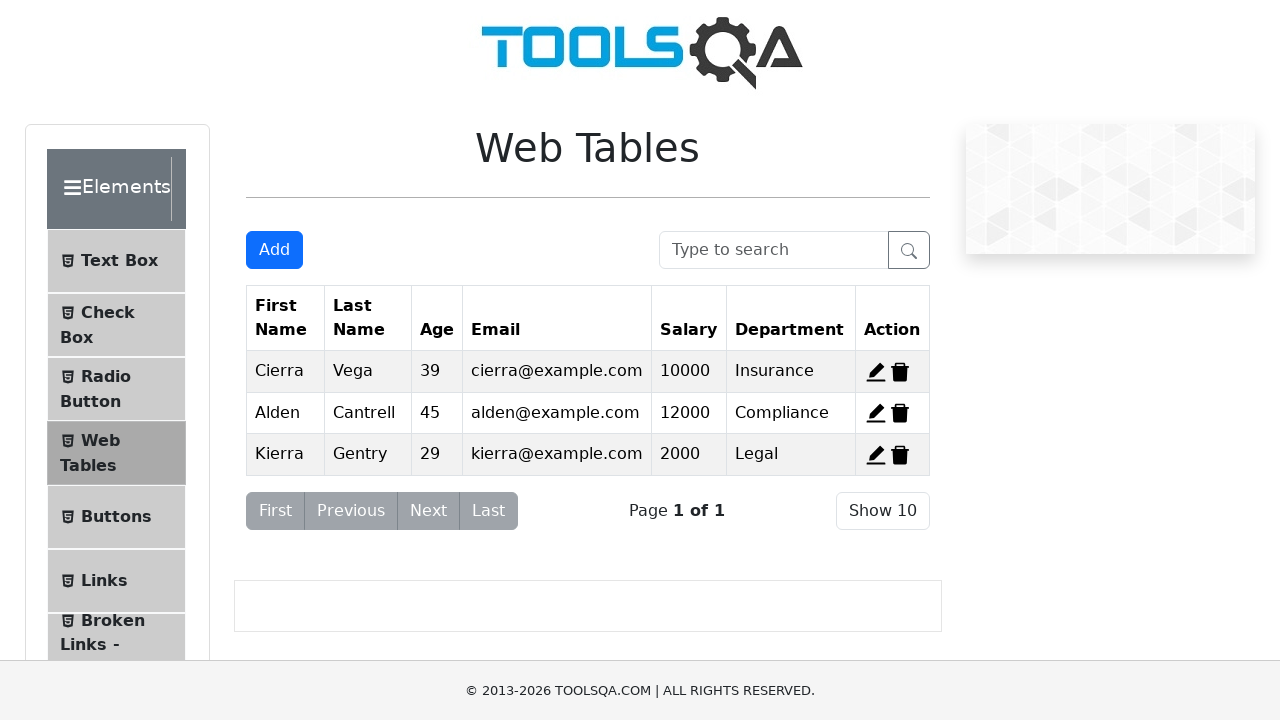

Clicked Last Name column to sort in ascending order at (368, 318) on internal:text="Last Name"i
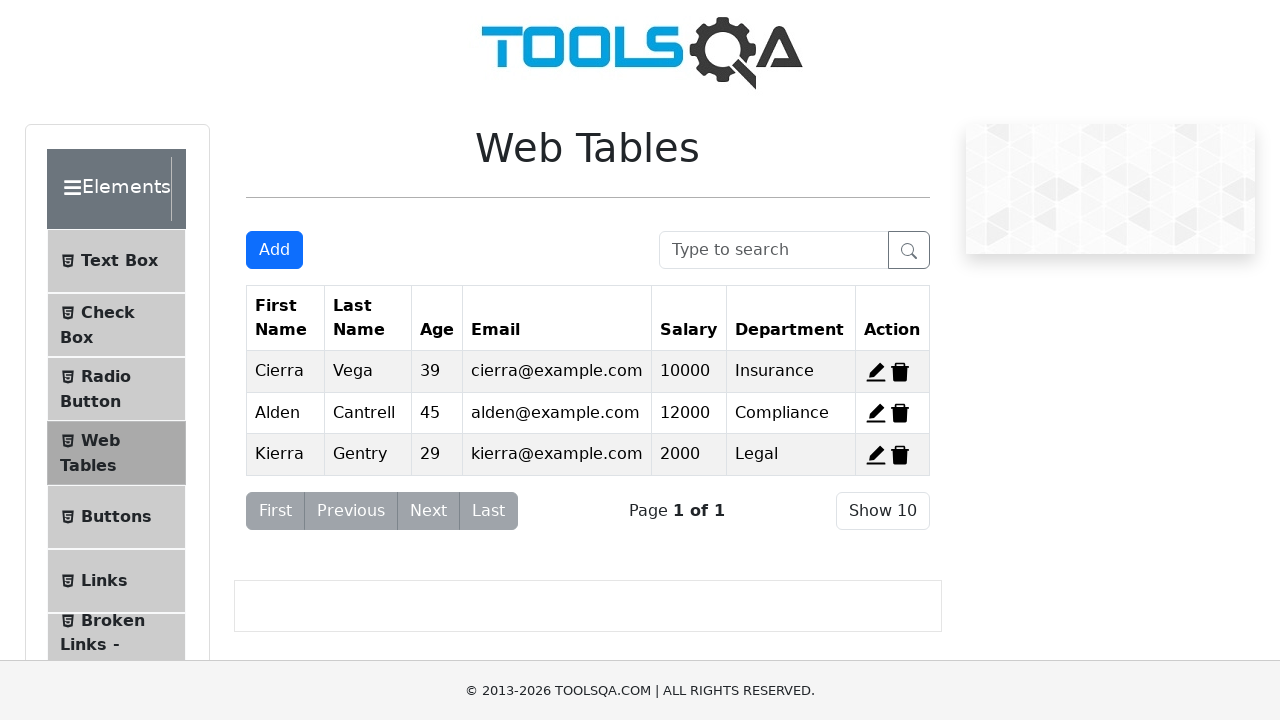

Clicked Last Name column again to sort in descending order at (368, 318) on internal:text="Last Name"i
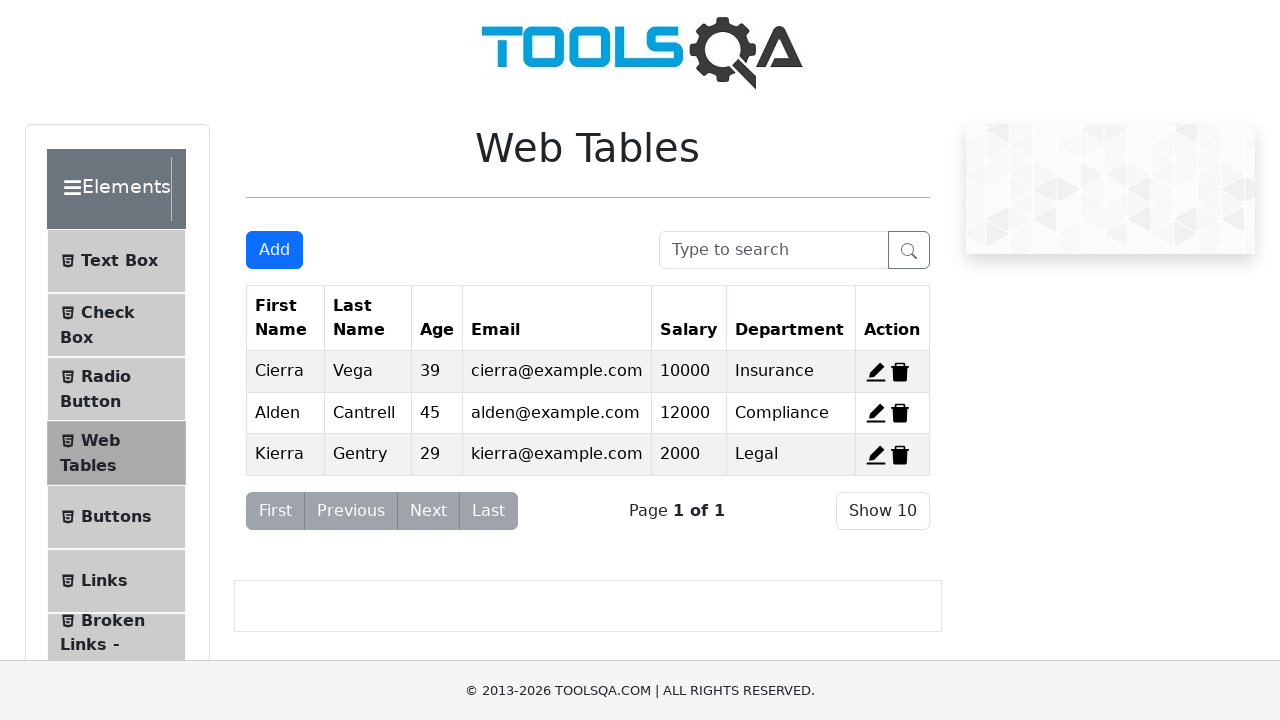

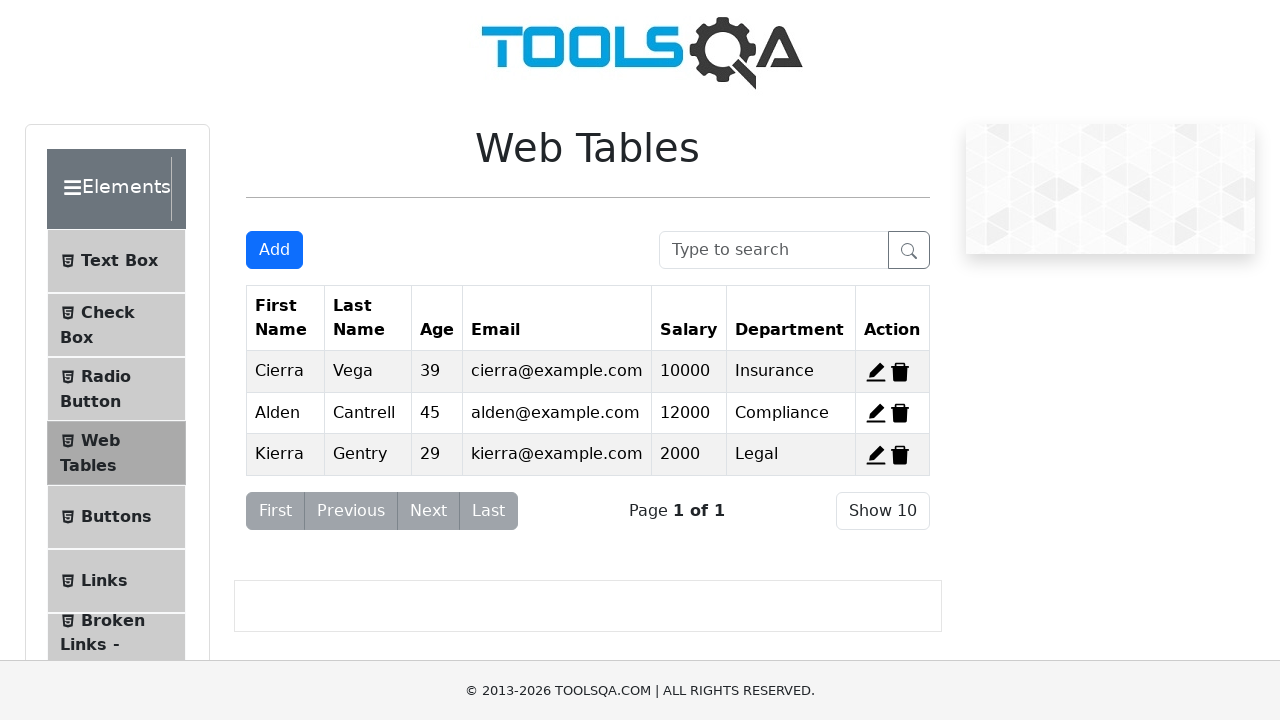